Tests JavaScript alert and confirm dialog handling by entering a name, triggering an alert, accepting it, then triggering a confirm dialog and dismissing it.

Starting URL: https://rahulshettyacademy.com/AutomationPractice/

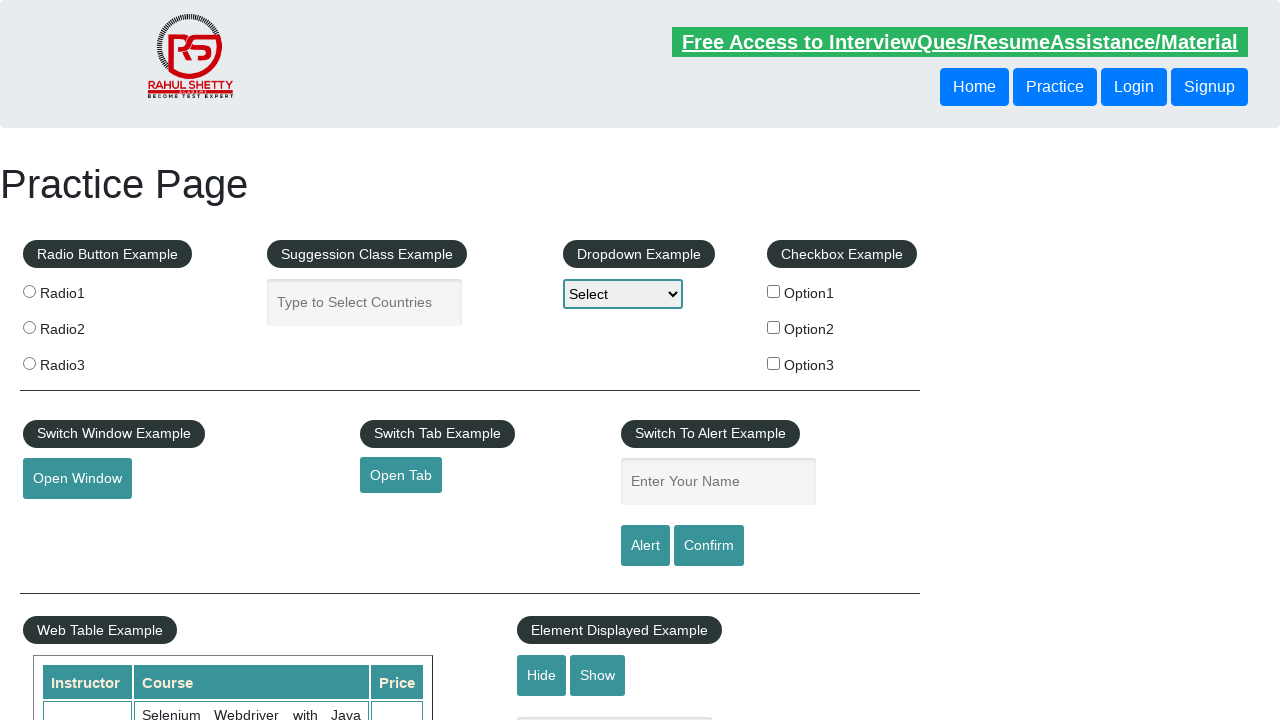

Filled name input field with 'Sayali' on #name
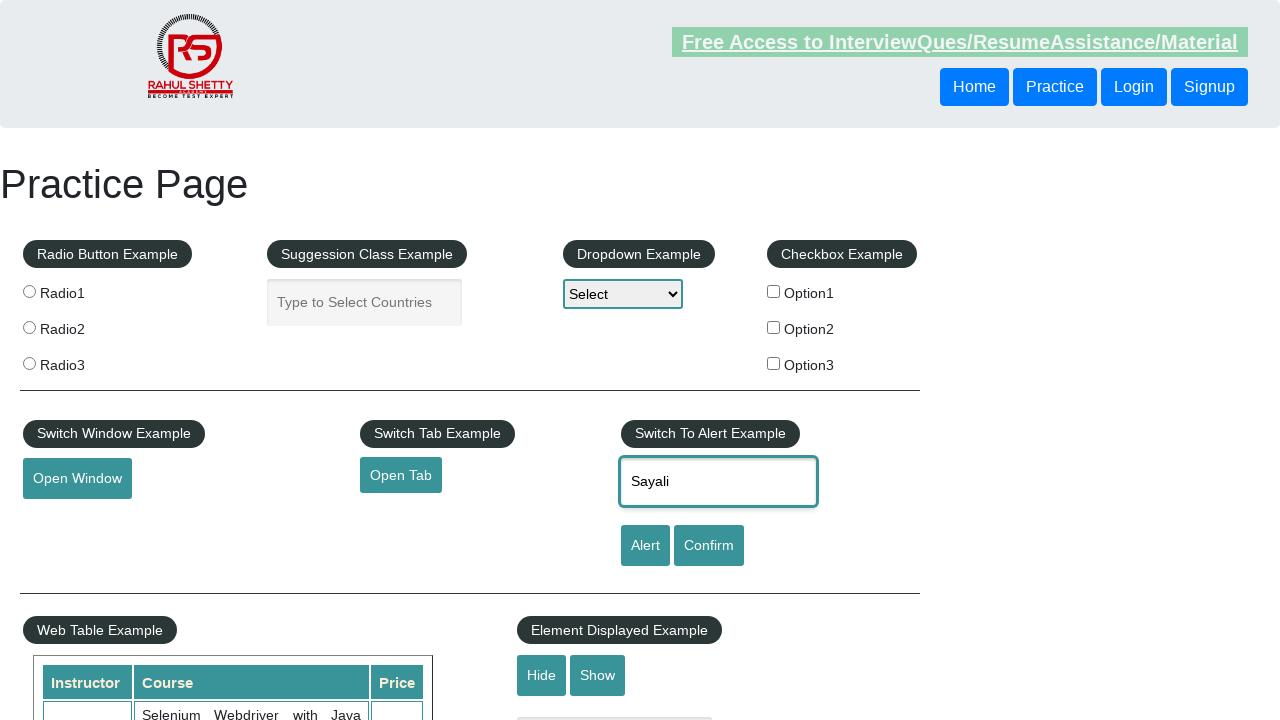

Clicked Alert button to trigger JavaScript alert dialog at (645, 546) on #alertbtn
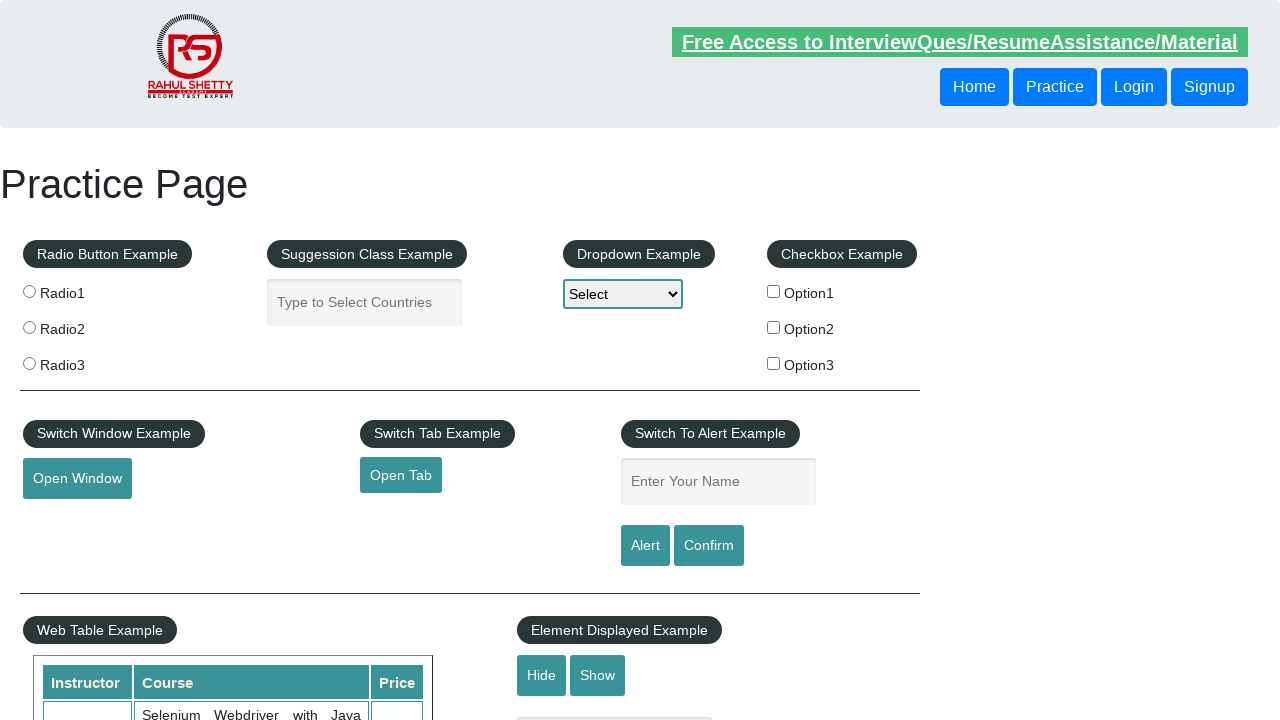

Set up dialog handler to accept alert
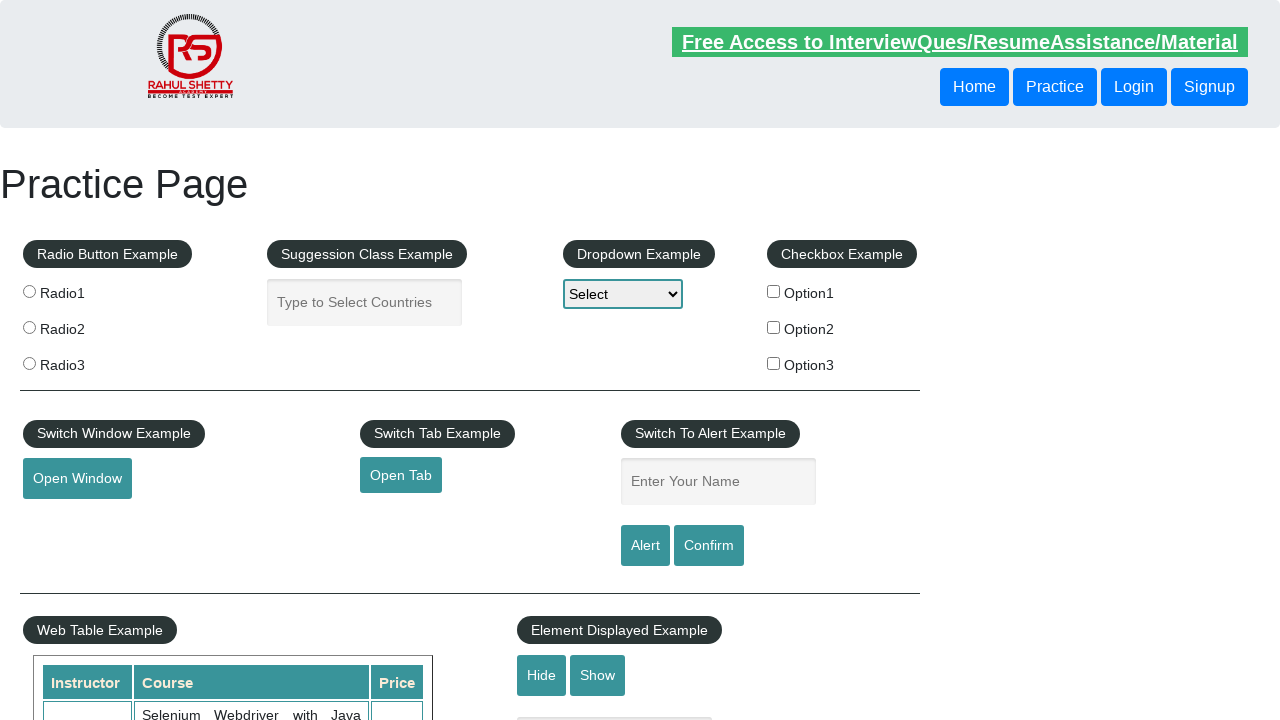

Waited for alert dialog to be processed
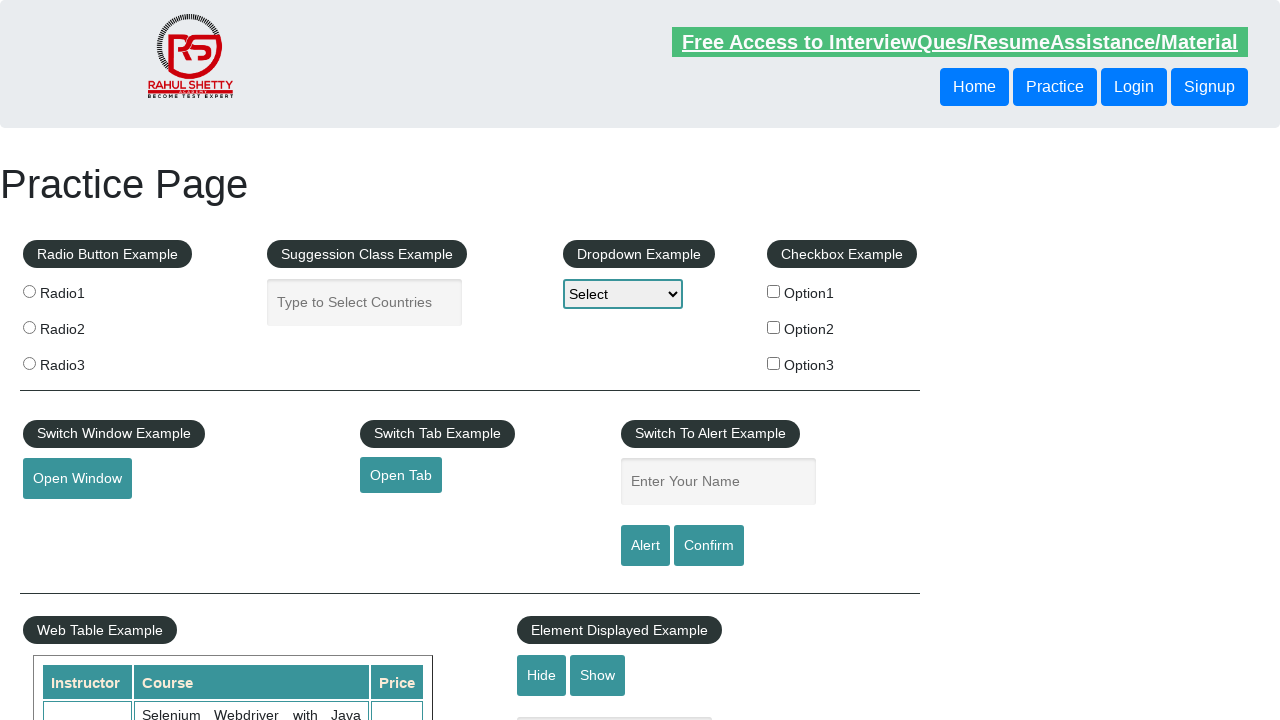

Set up dialog handler to dismiss confirm dialog
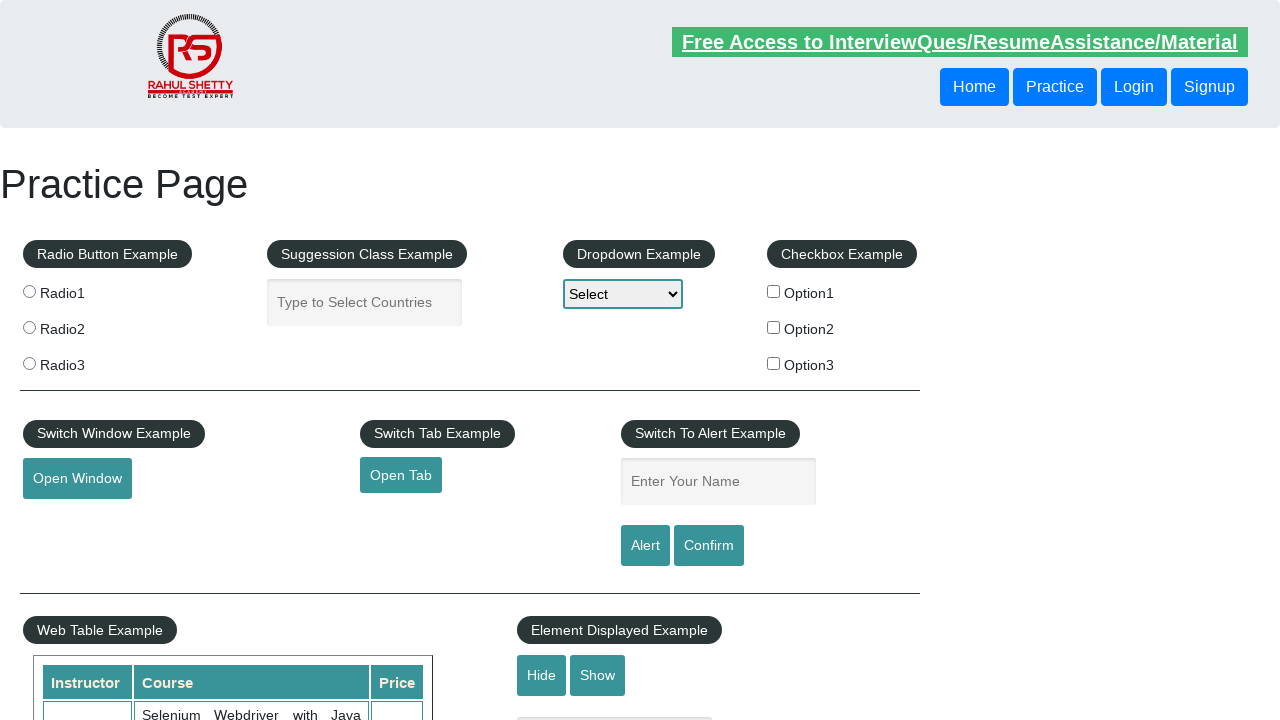

Clicked Confirm button to trigger confirm dialog at (709, 546) on #confirmbtn
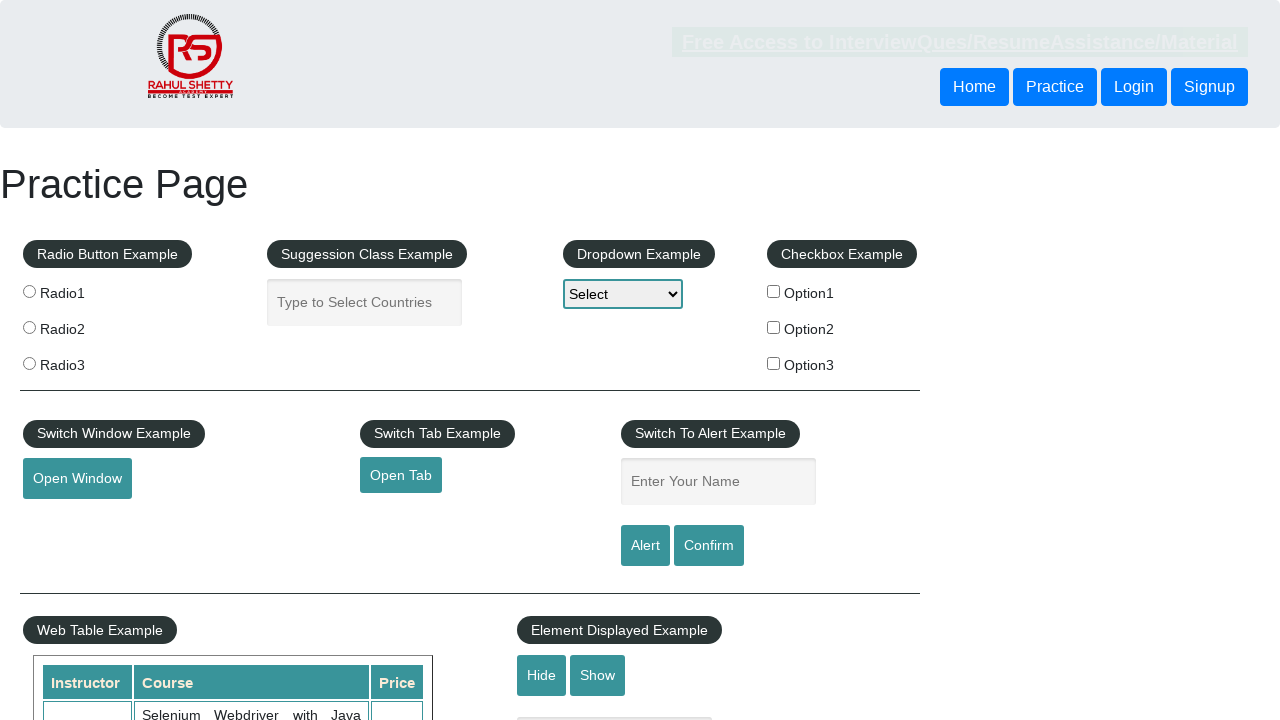

Waited for confirm dialog to be processed and dismissed
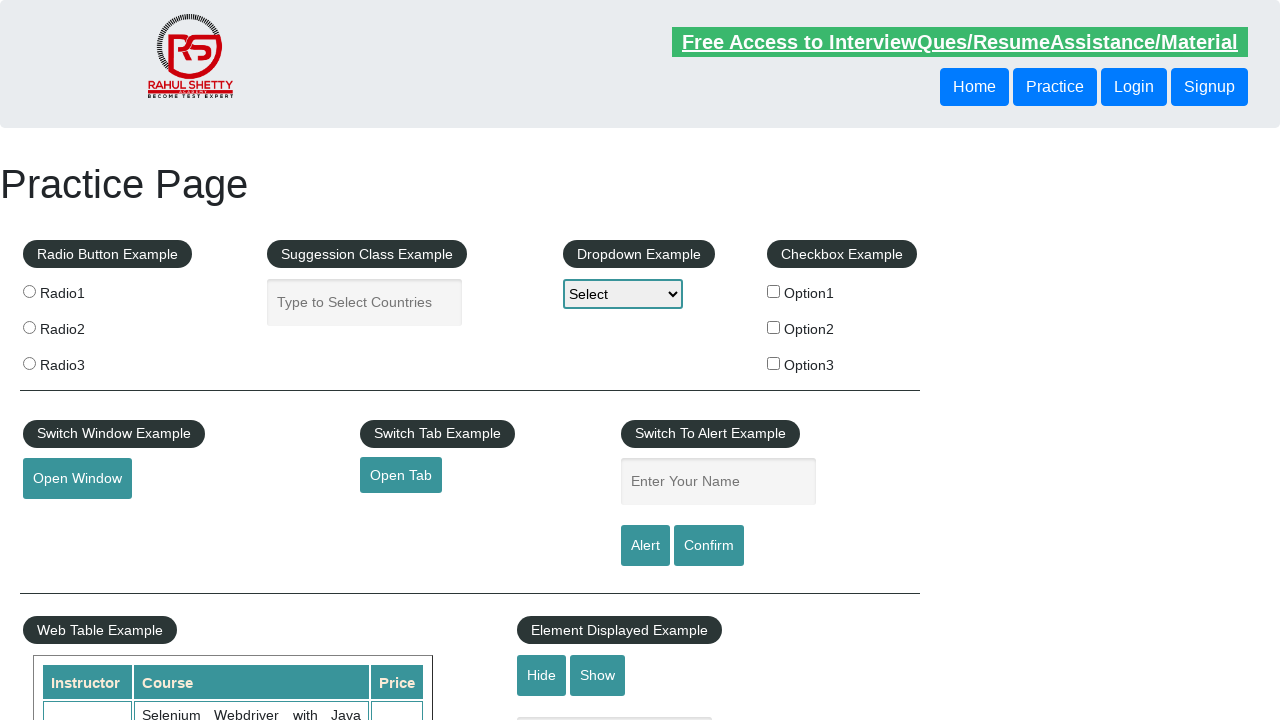

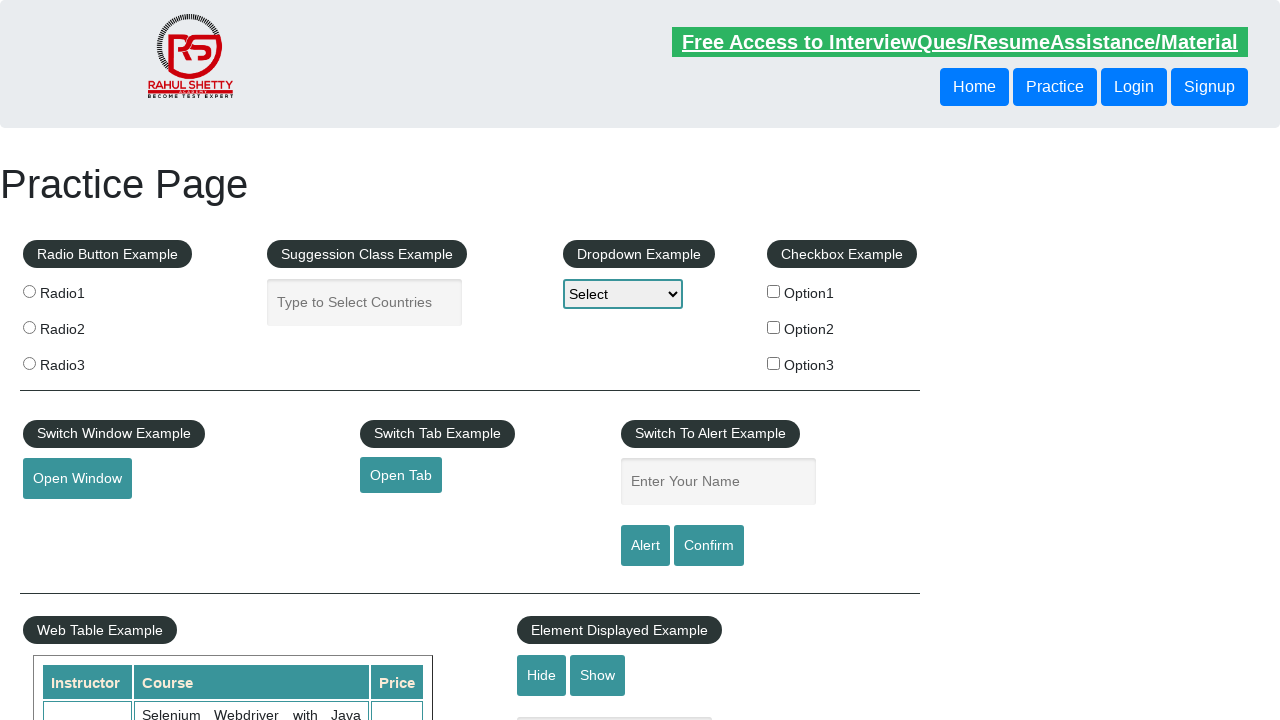